Tests checkbox functionality by navigating to a checkboxes page, finding all checkbox elements, and verifying that the second checkbox (which should be checked by default) is in a checked/selected state.

Starting URL: http://the-internet.herokuapp.com/checkboxes

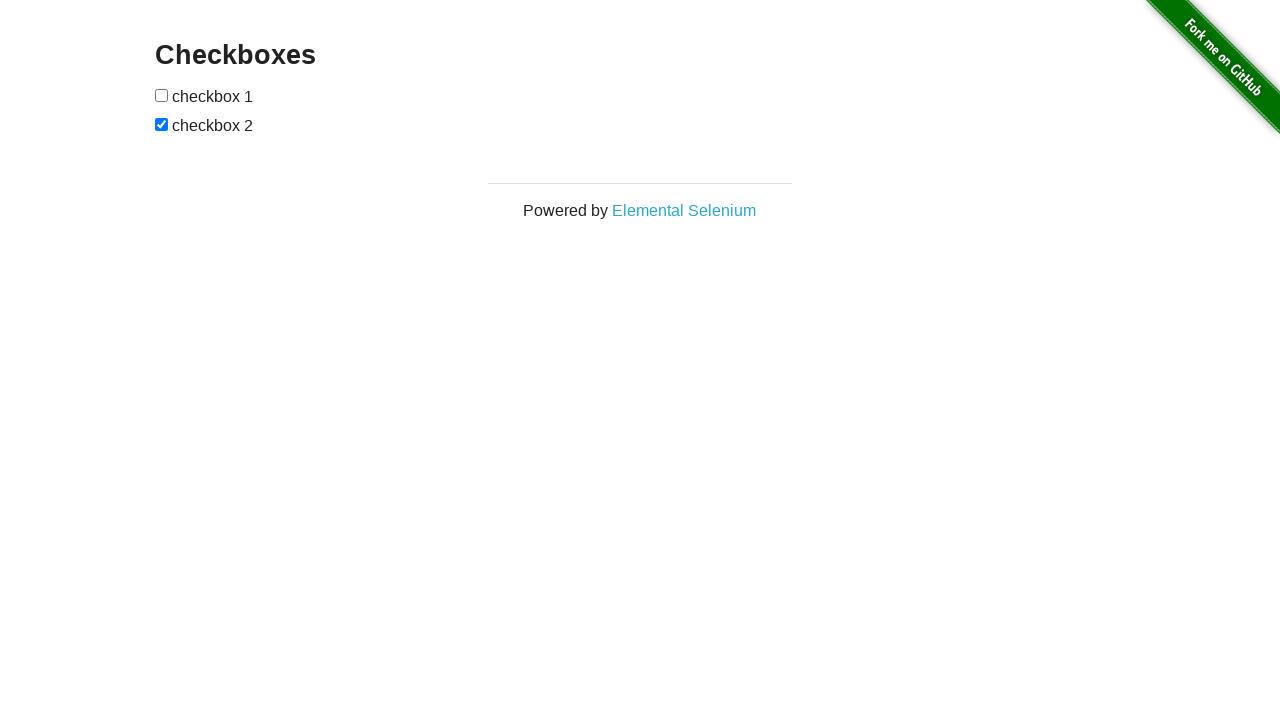

Waited for checkbox elements to be present on the page
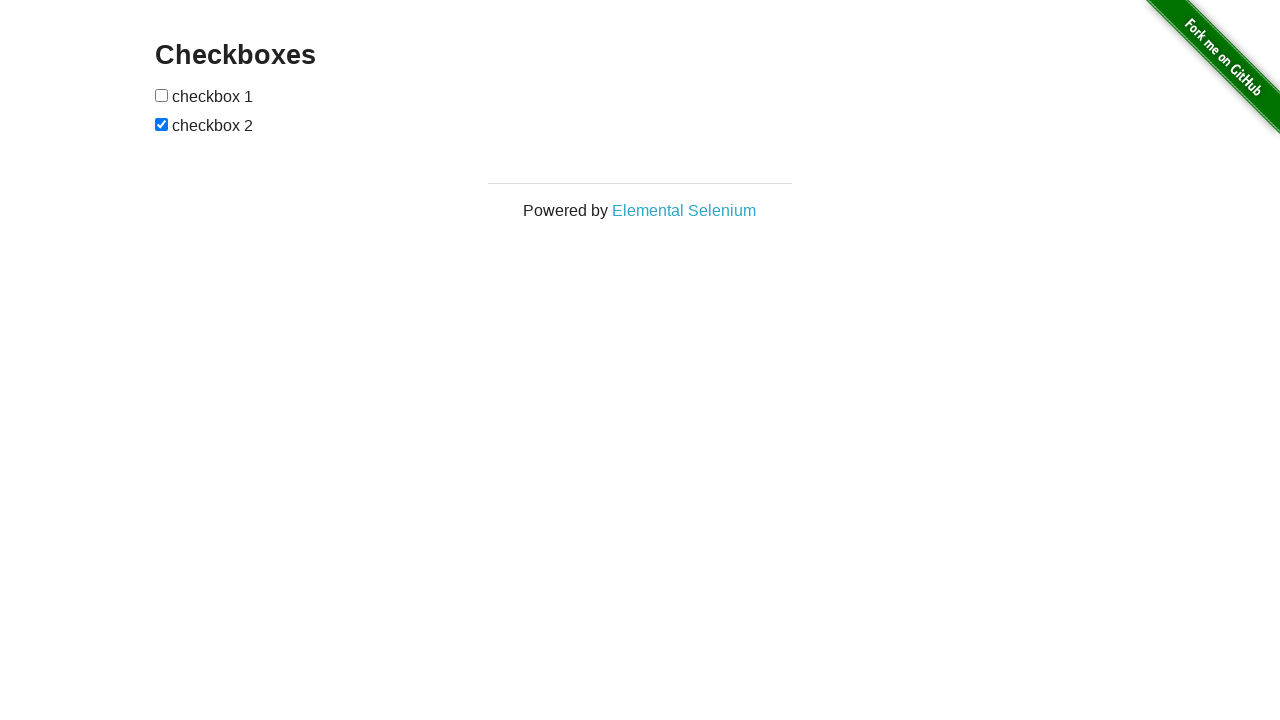

Located all checkbox elements on the page
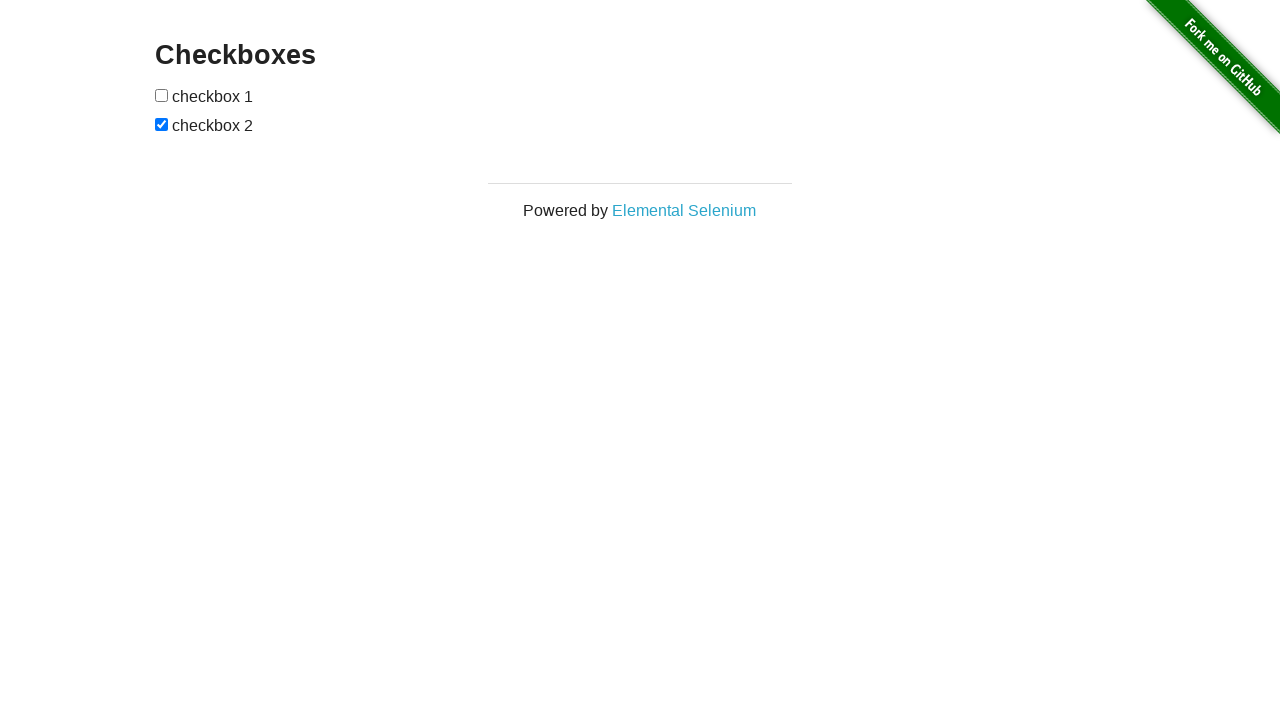

Verified that the second checkbox is checked by default
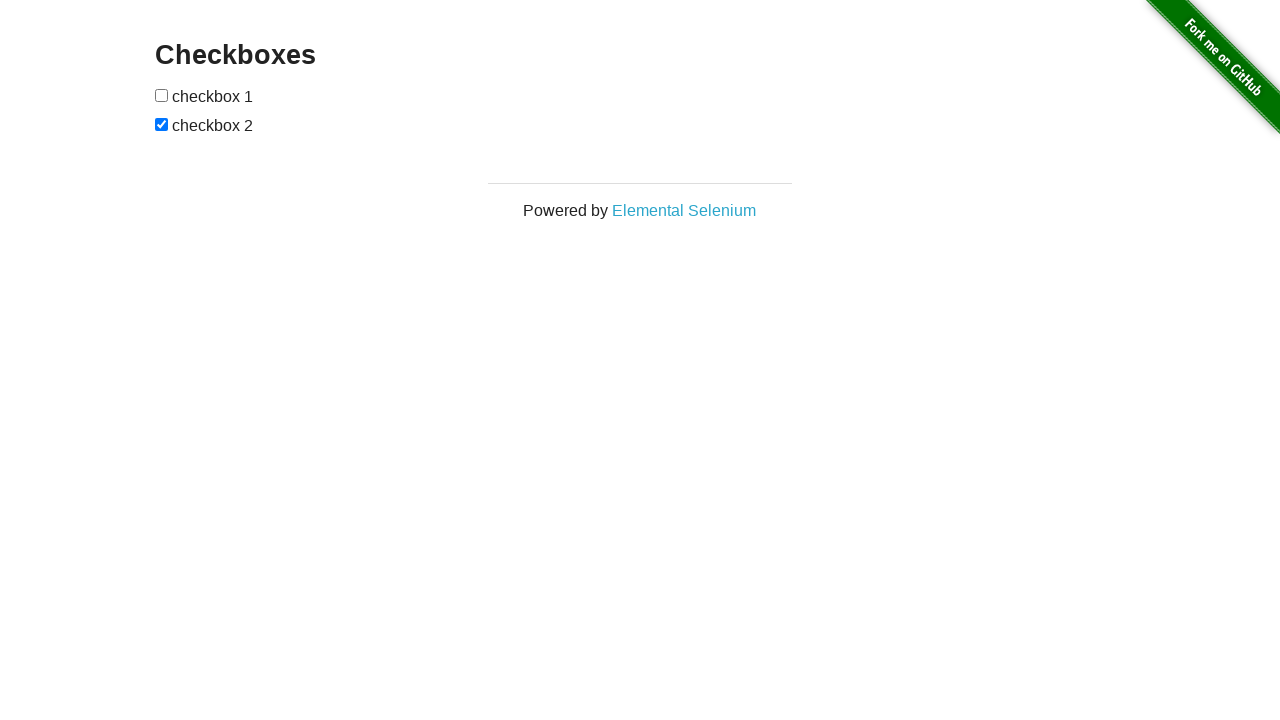

Clicked the first checkbox to check it at (162, 95) on input[type="checkbox"] >> nth=0
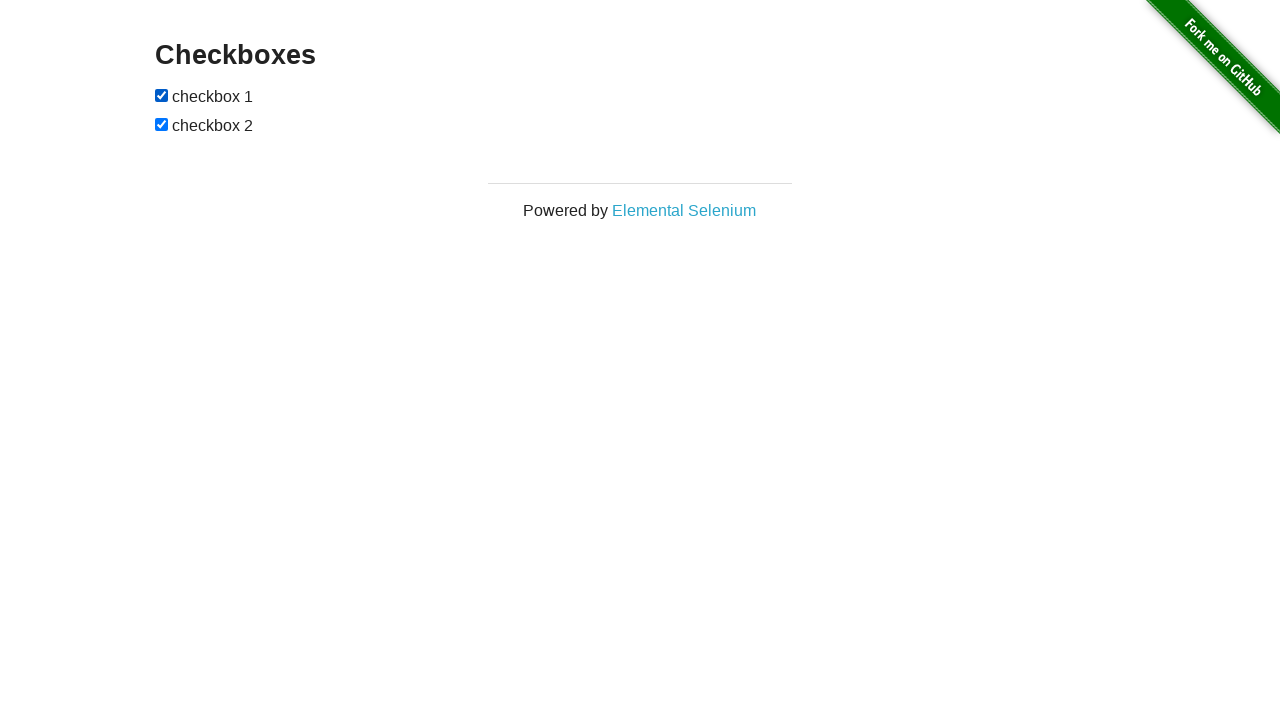

Verified that the first checkbox is now checked after clicking
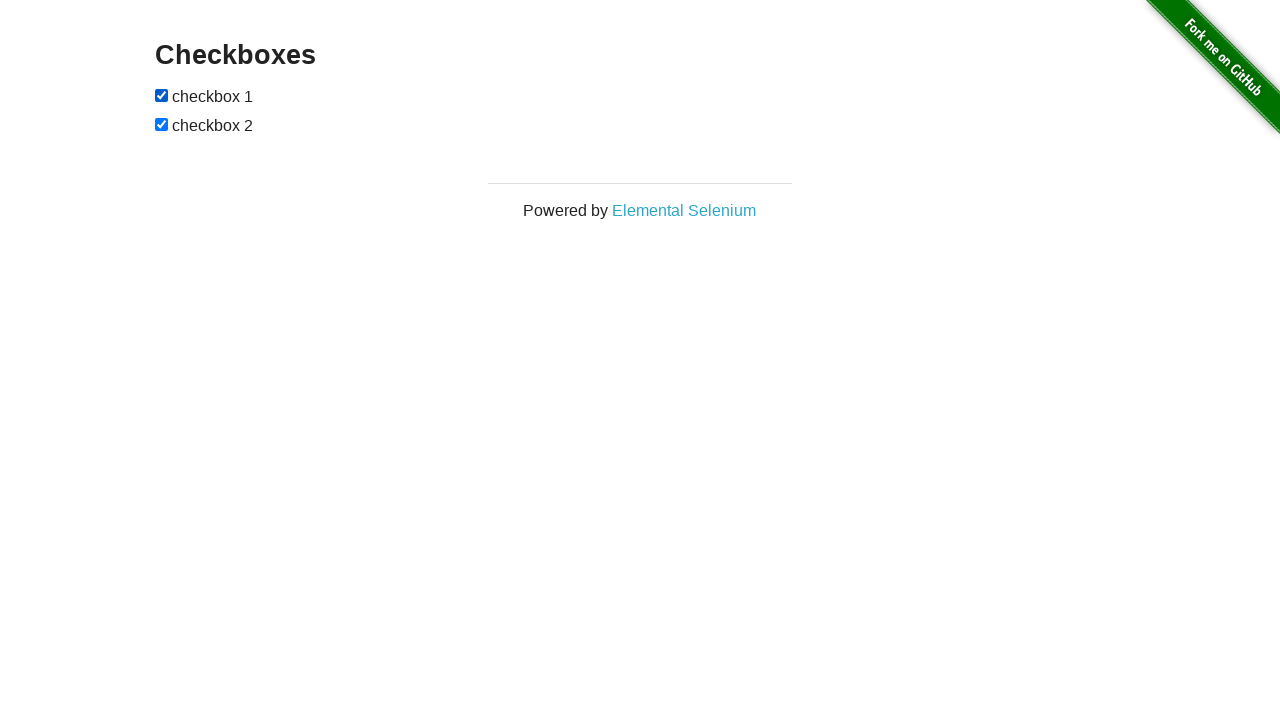

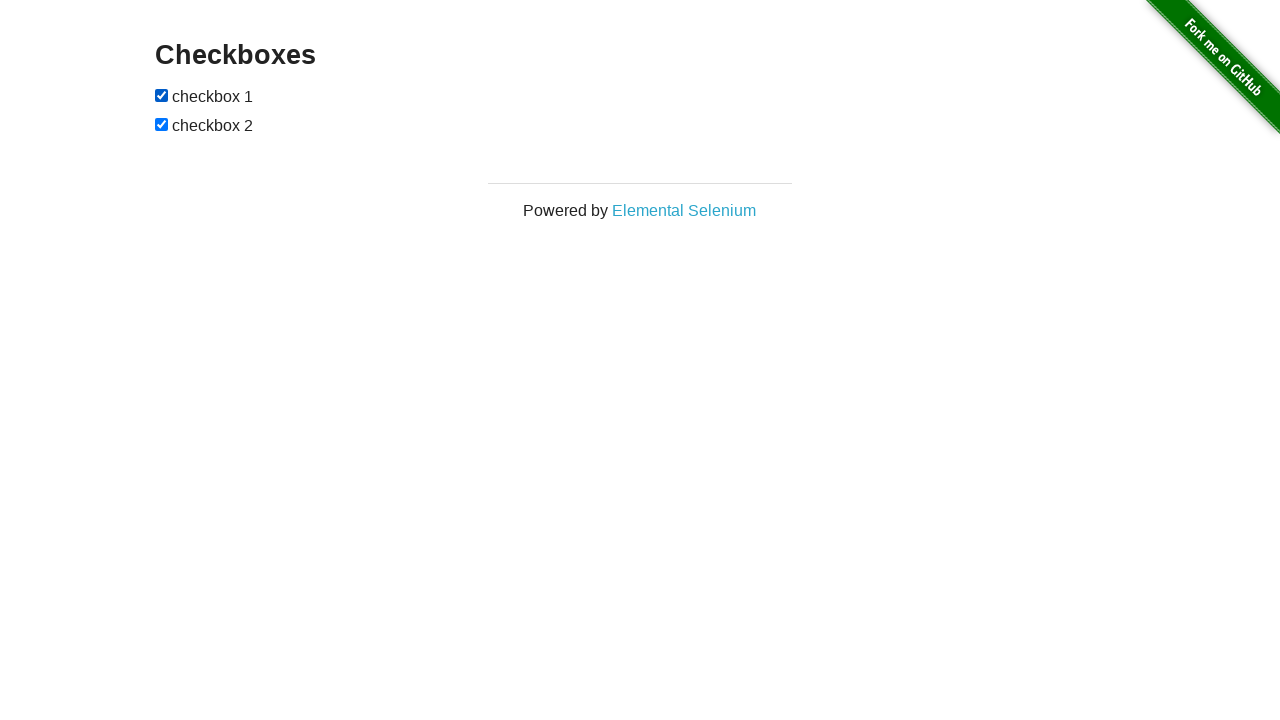